Tests that the Clear completed button displays the correct text

Starting URL: https://demo.playwright.dev/todomvc

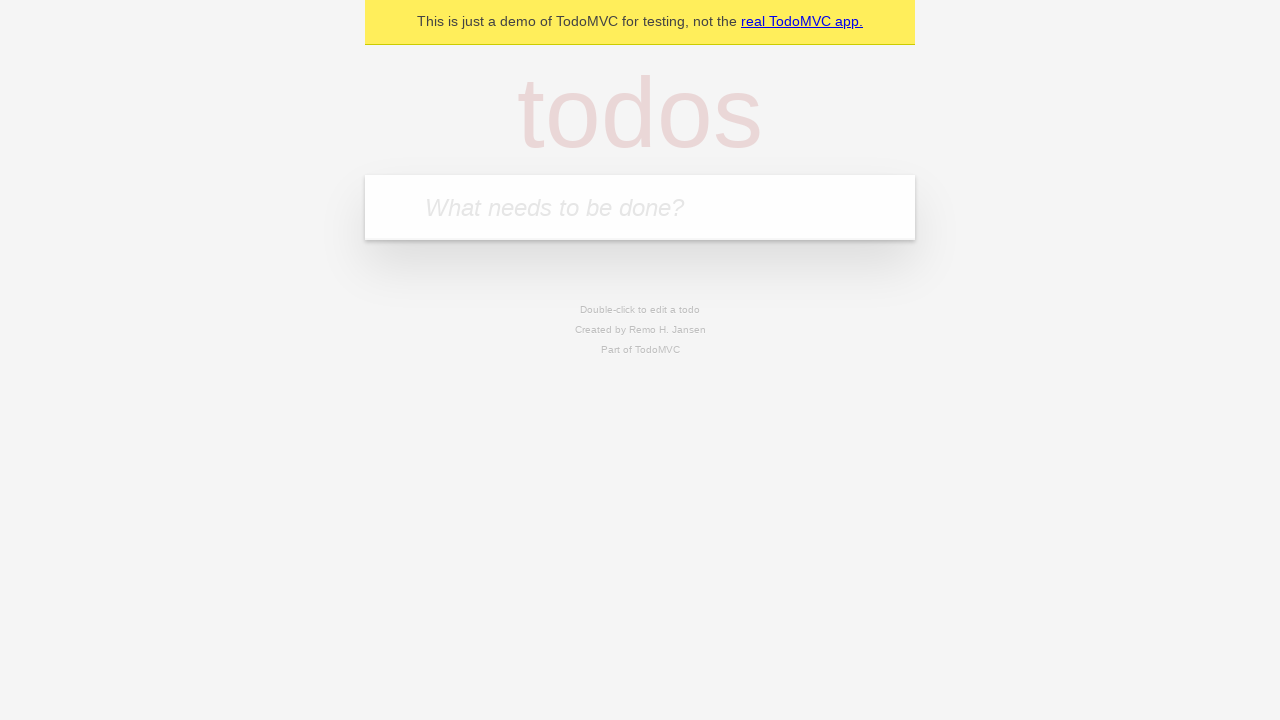

Filled todo input with 'buy some cheese' on internal:attr=[placeholder="What needs to be done?"i]
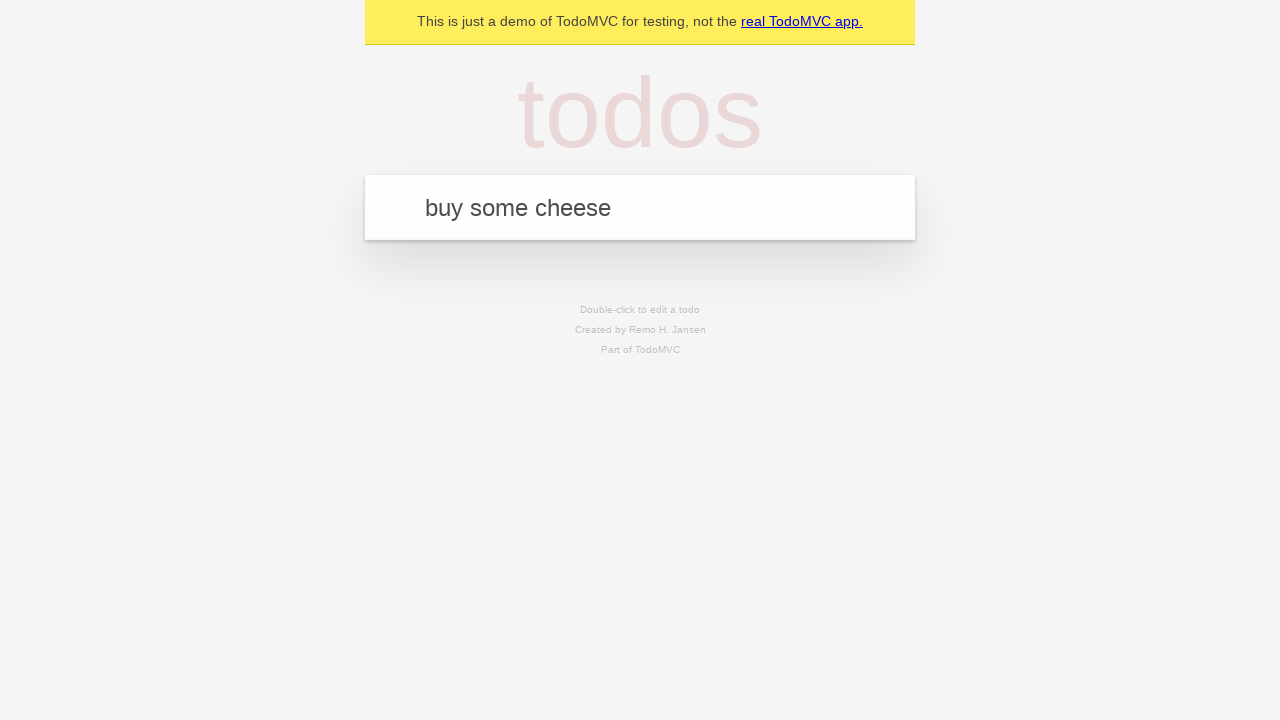

Pressed Enter to add first todo on internal:attr=[placeholder="What needs to be done?"i]
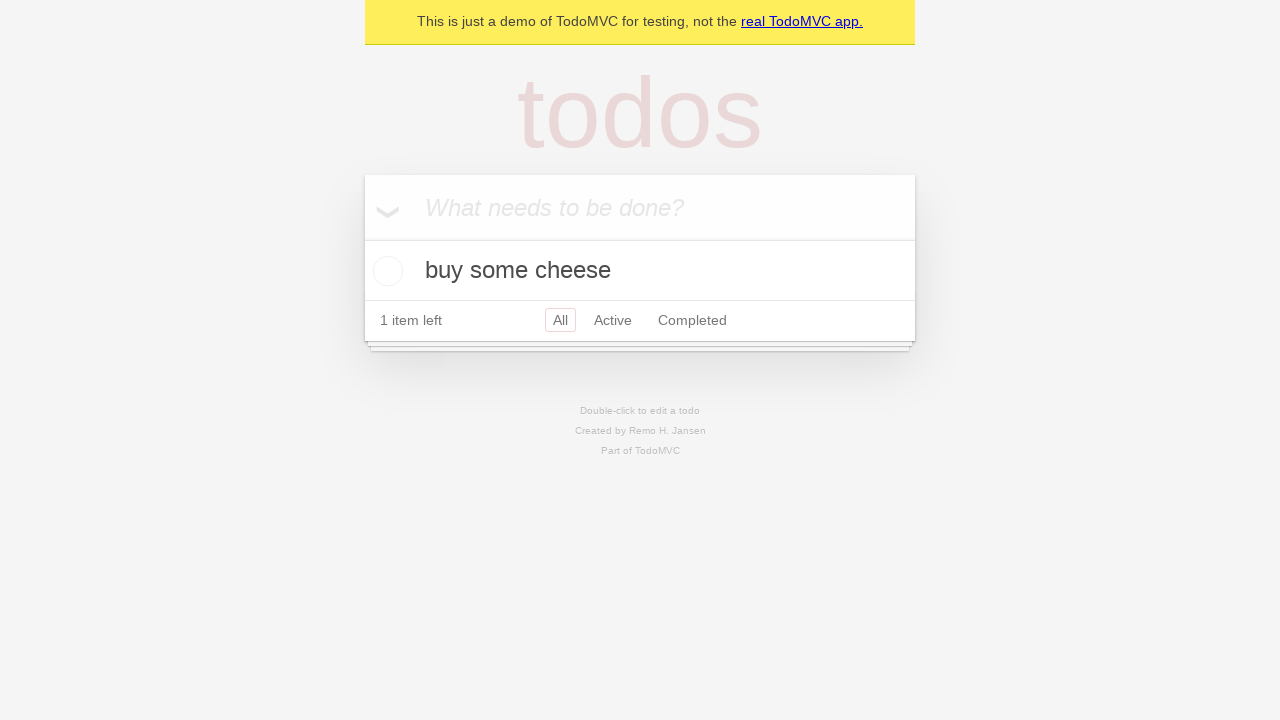

Filled todo input with 'feed the cat' on internal:attr=[placeholder="What needs to be done?"i]
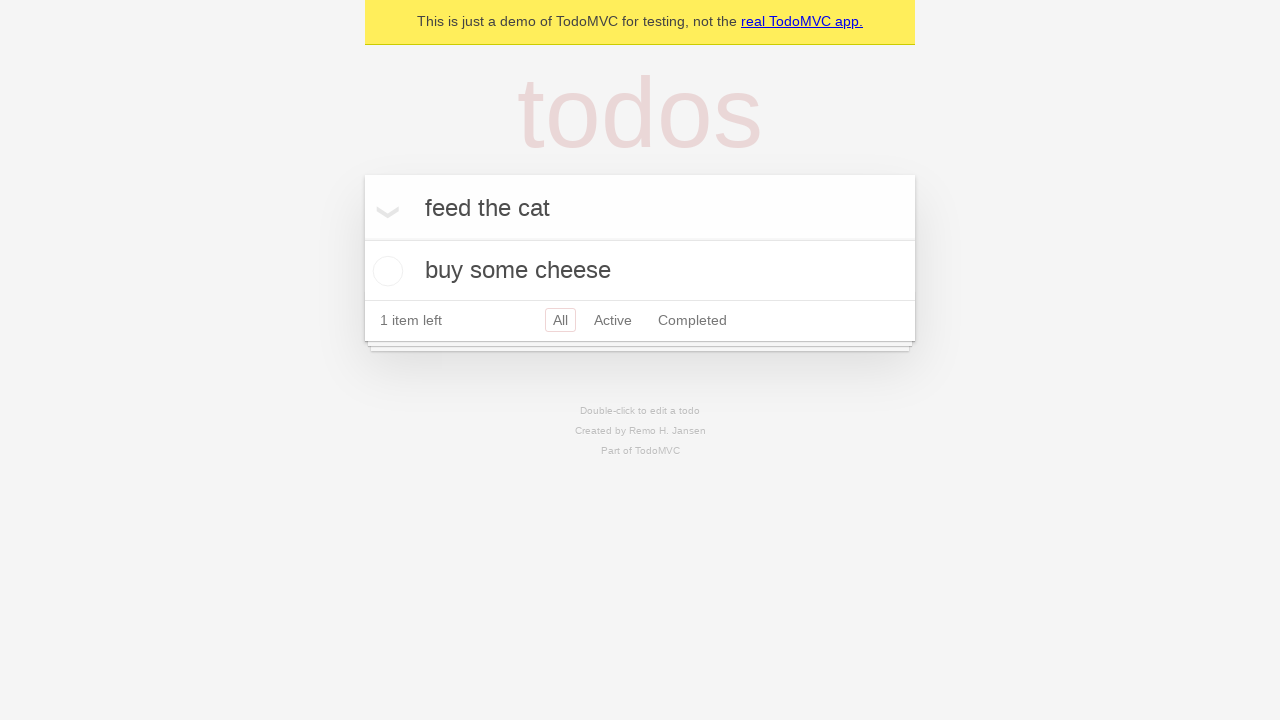

Pressed Enter to add second todo on internal:attr=[placeholder="What needs to be done?"i]
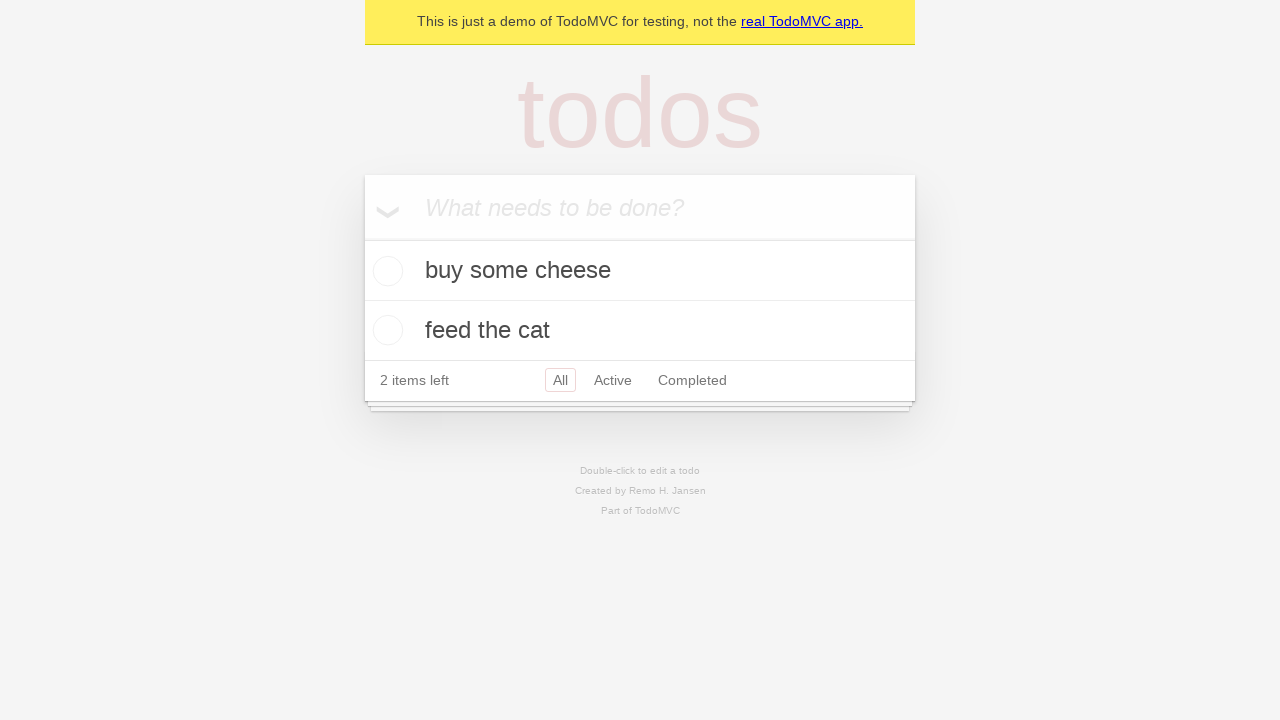

Filled todo input with 'book a doctors appointment' on internal:attr=[placeholder="What needs to be done?"i]
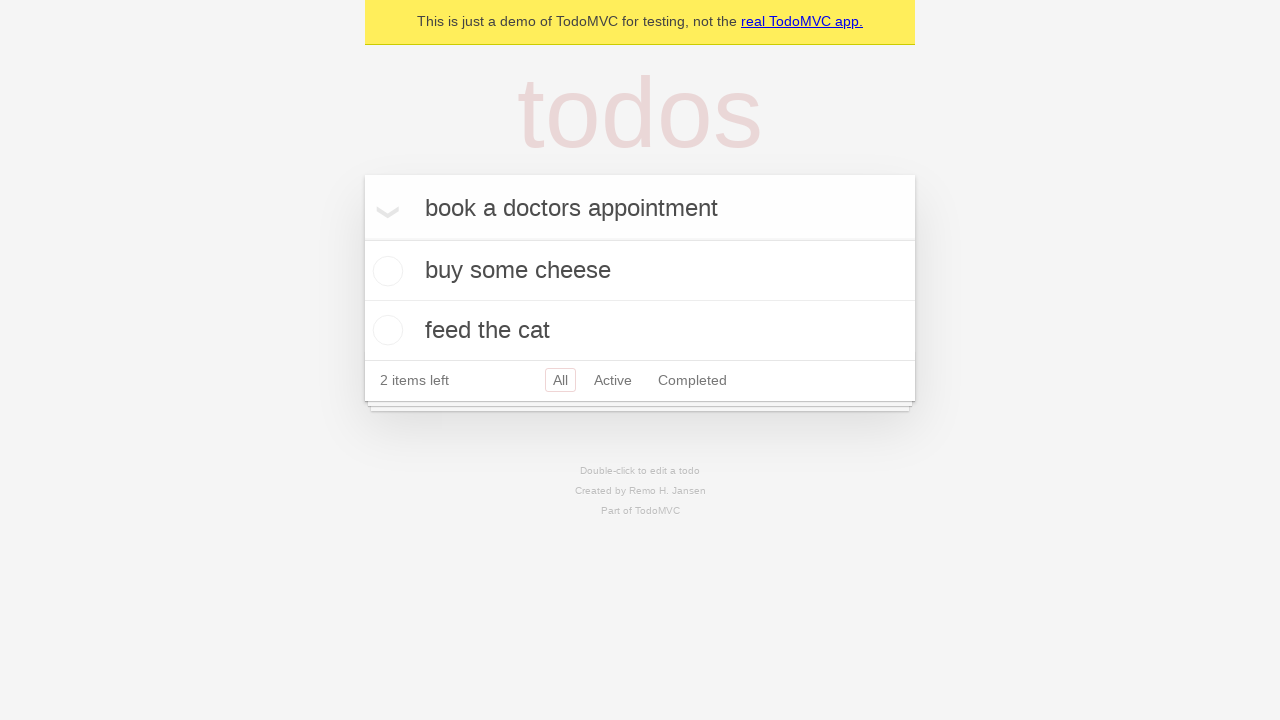

Pressed Enter to add third todo on internal:attr=[placeholder="What needs to be done?"i]
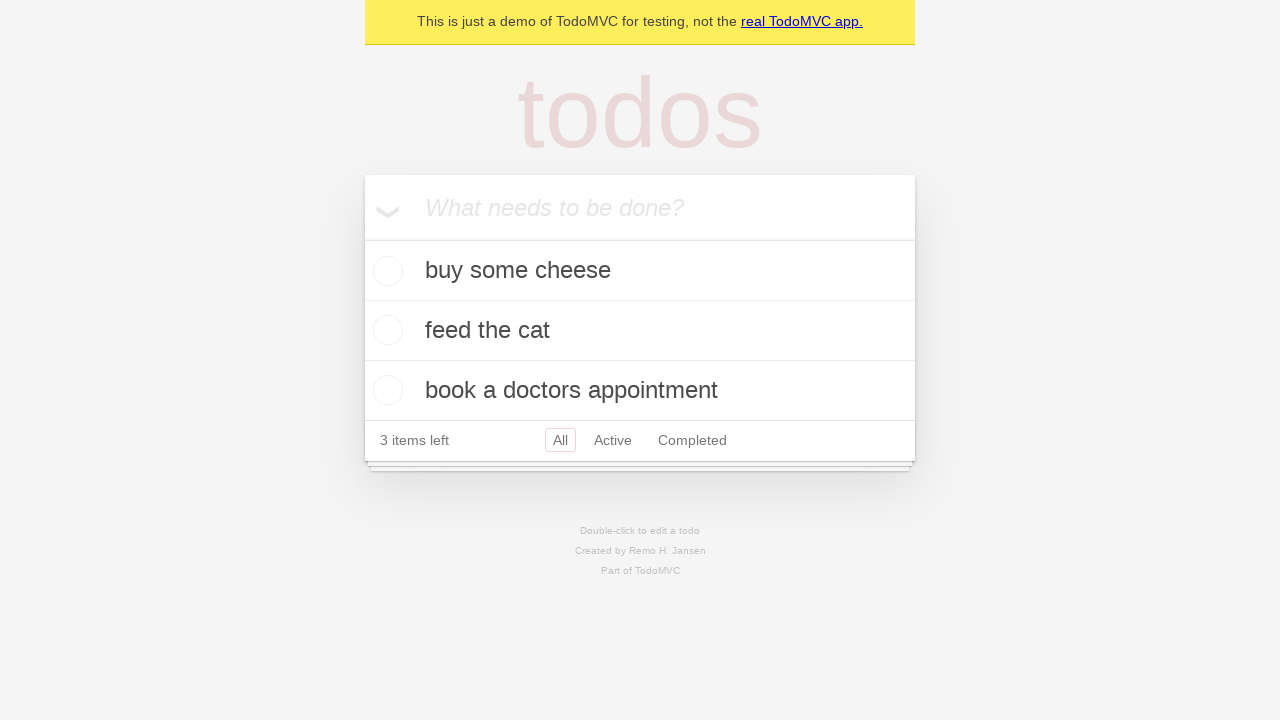

Waited for todo items to appear
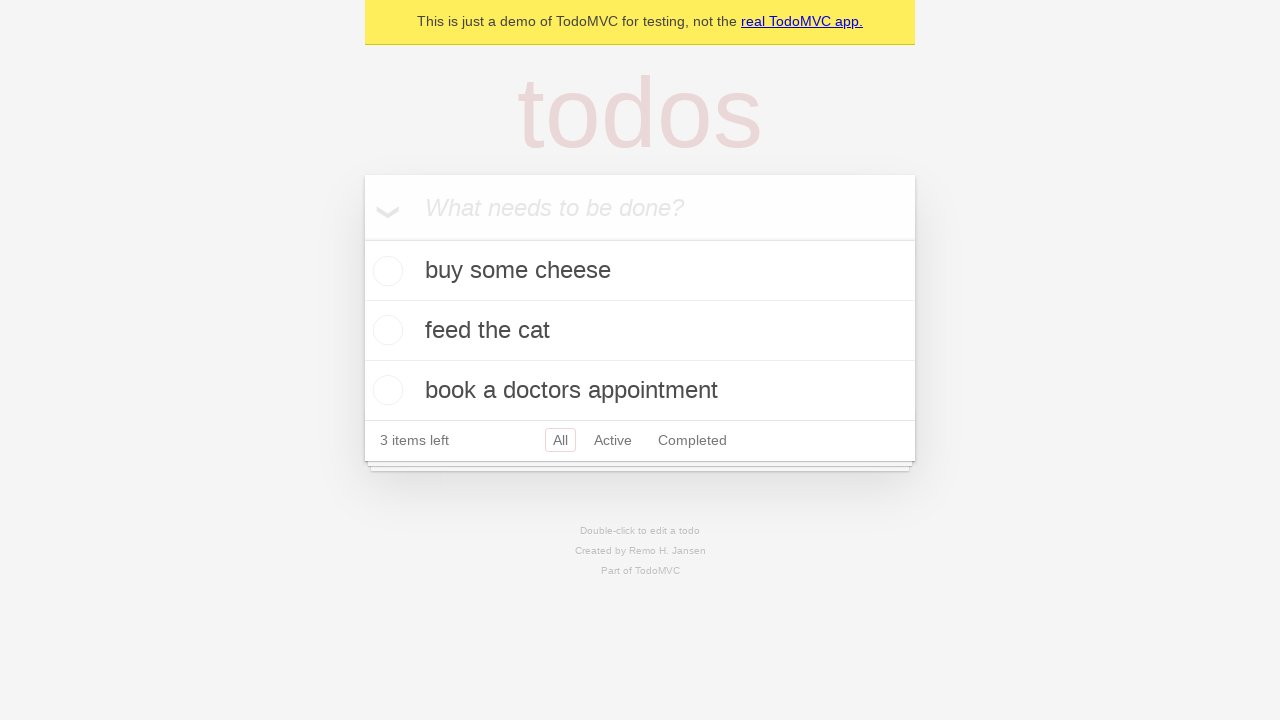

Checked the first todo item at (385, 271) on .todo-list li .toggle >> nth=0
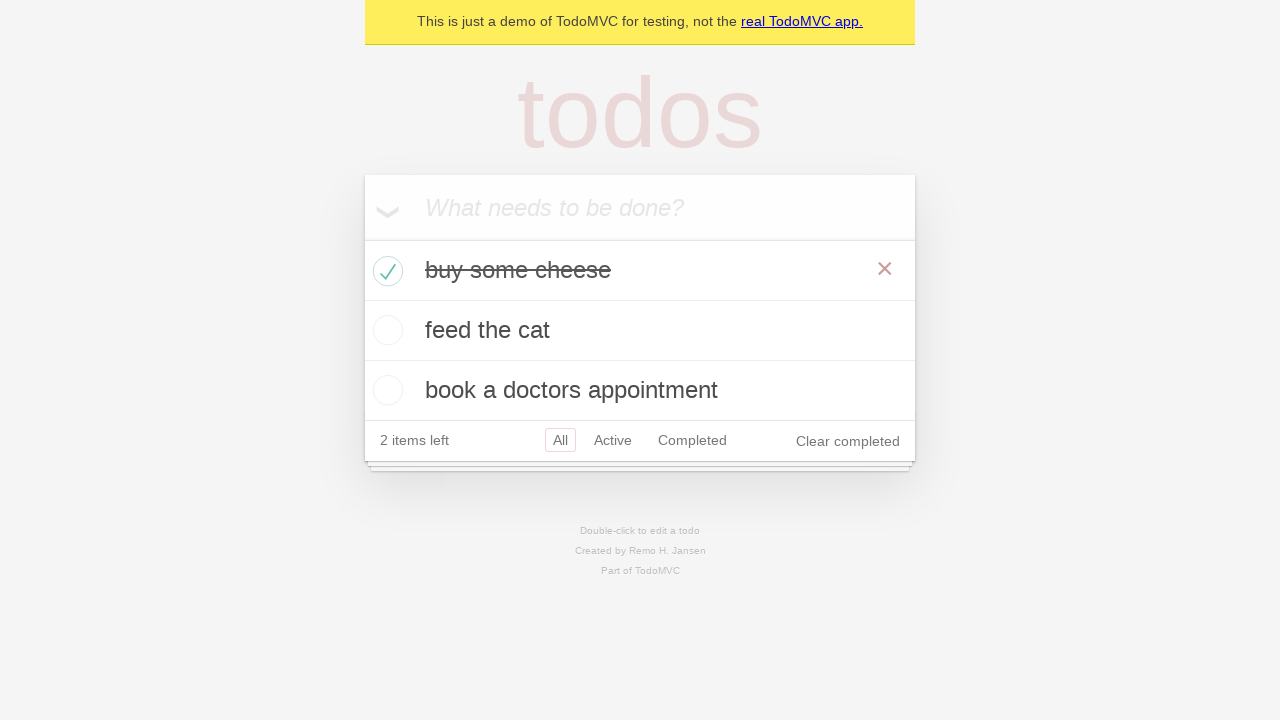

Clear completed button appeared and is visible
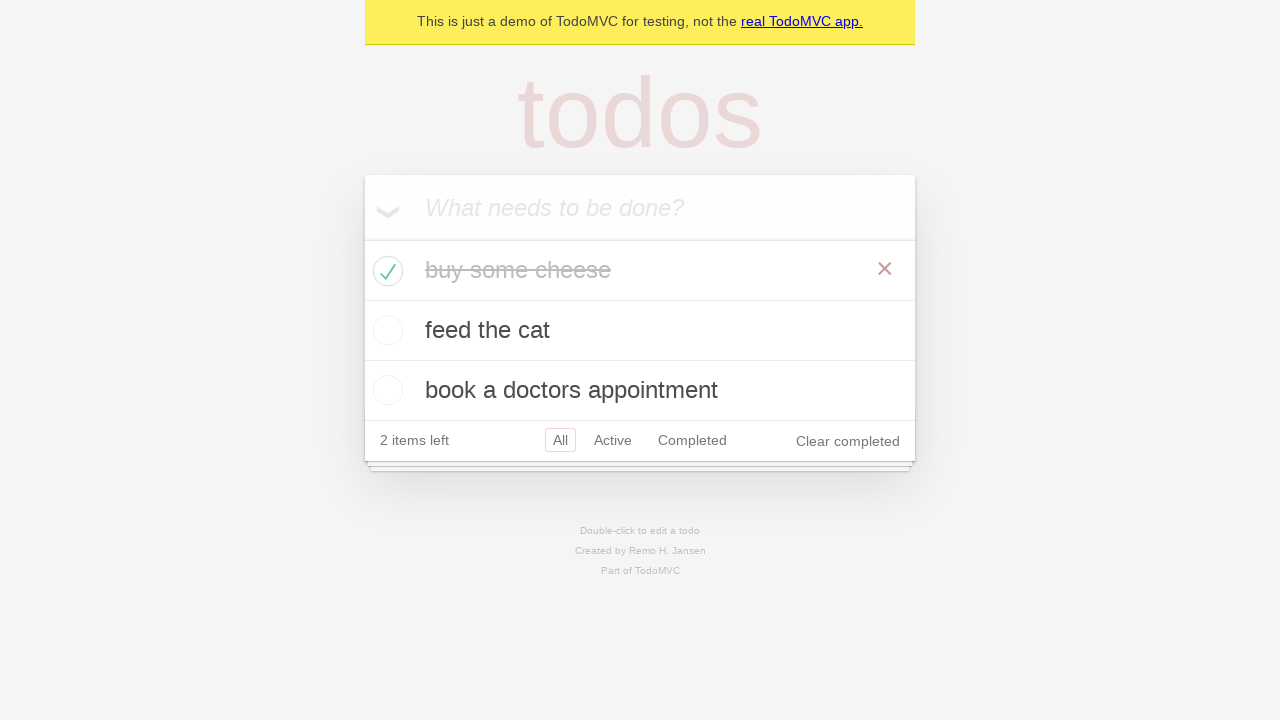

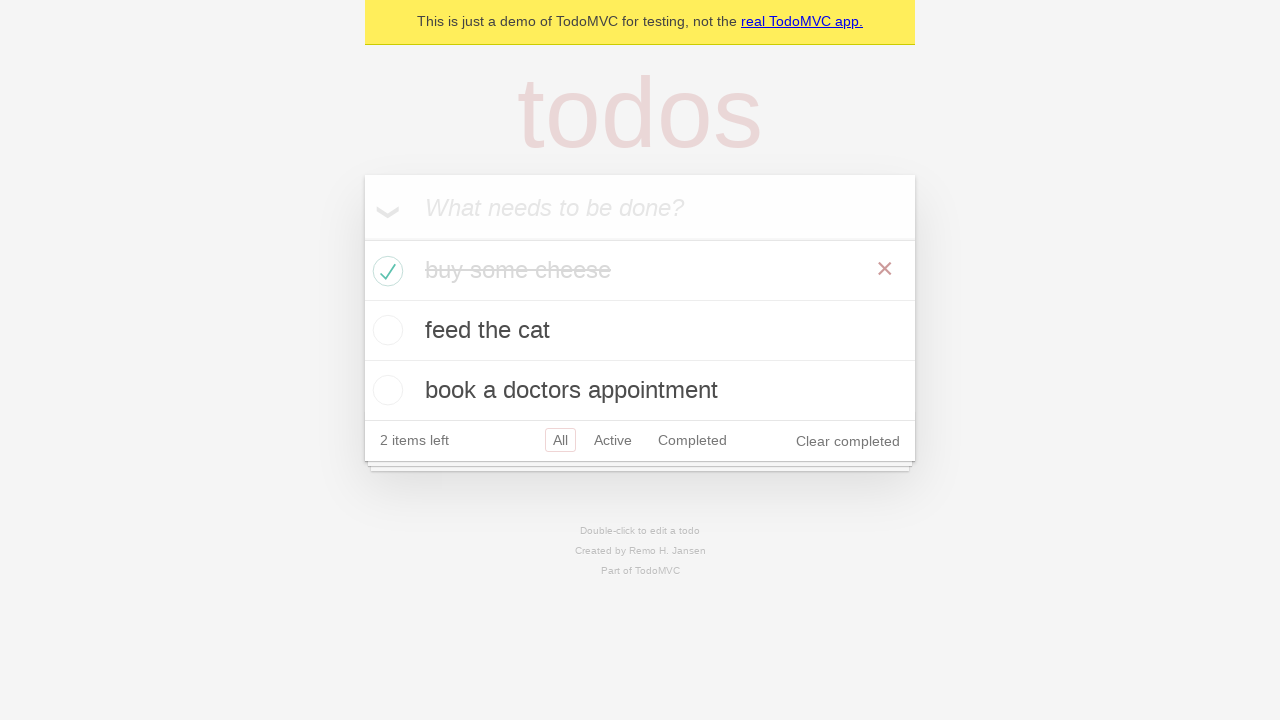